Tests that edits are cancelled when pressing Escape key

Starting URL: https://demo.playwright.dev/todomvc

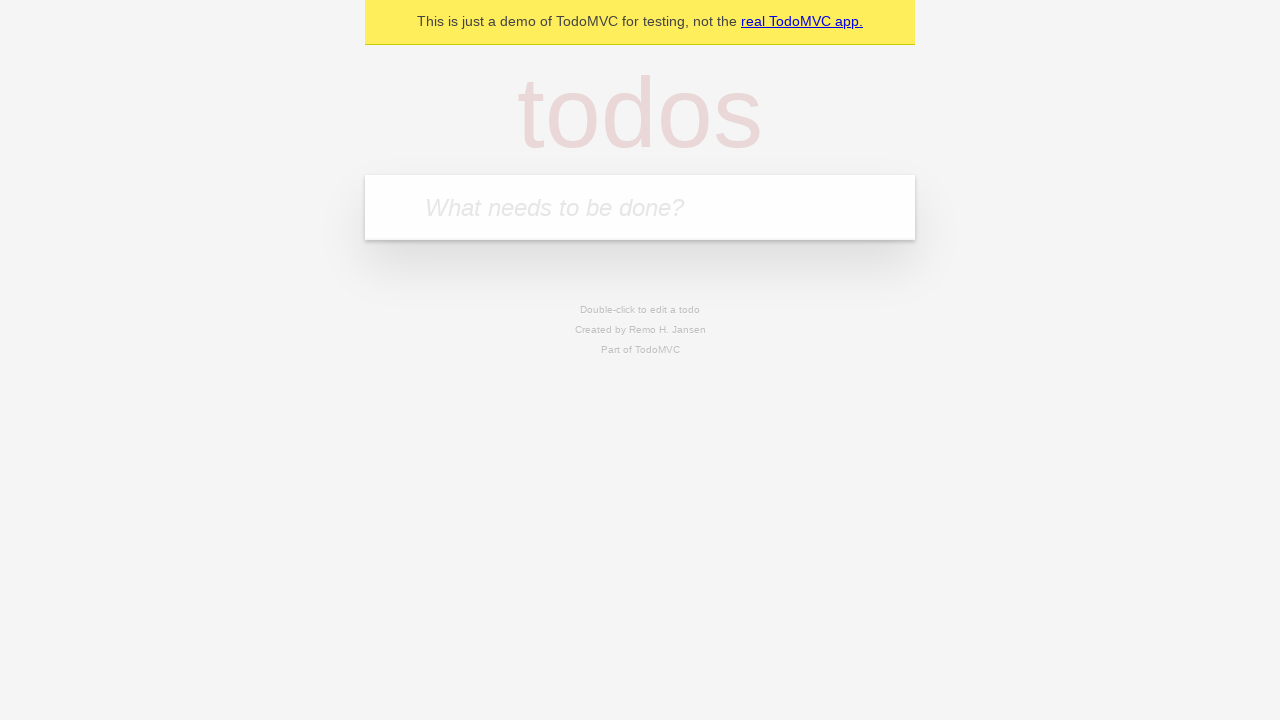

Filled new todo input with 'buy some cheese' on internal:attr=[placeholder="What needs to be done?"i]
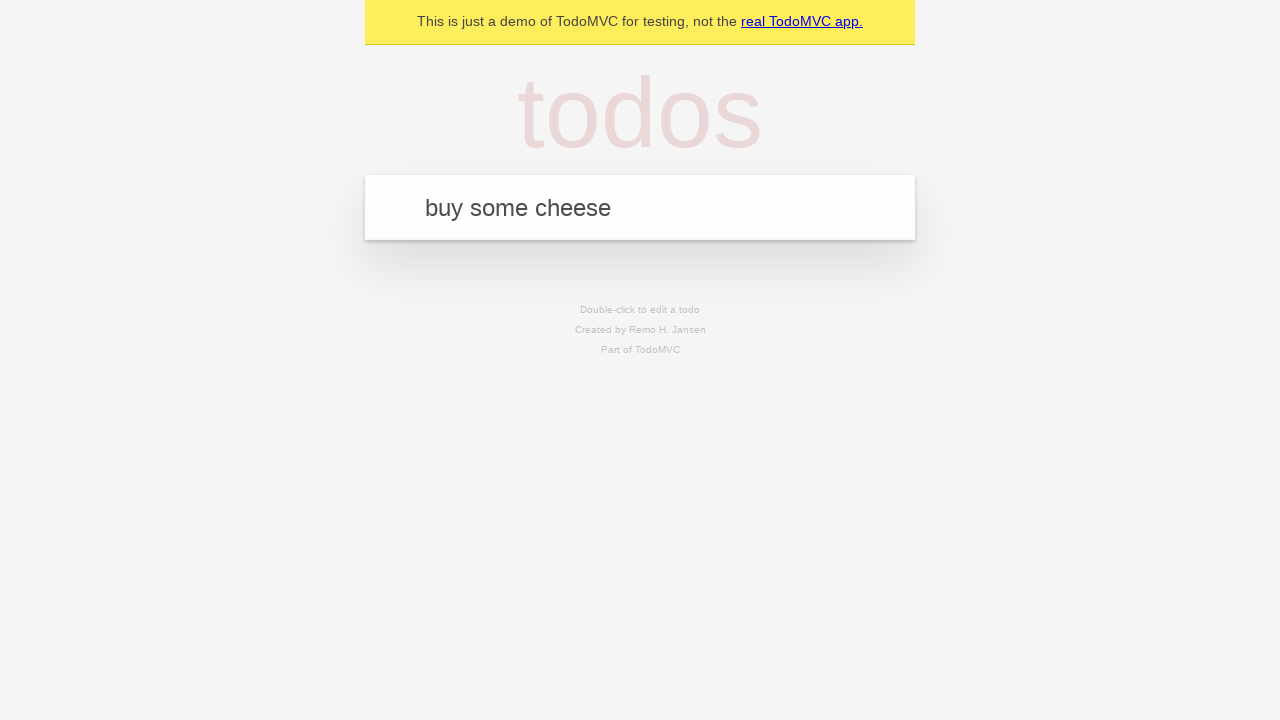

Pressed Enter to create todo 'buy some cheese' on internal:attr=[placeholder="What needs to be done?"i]
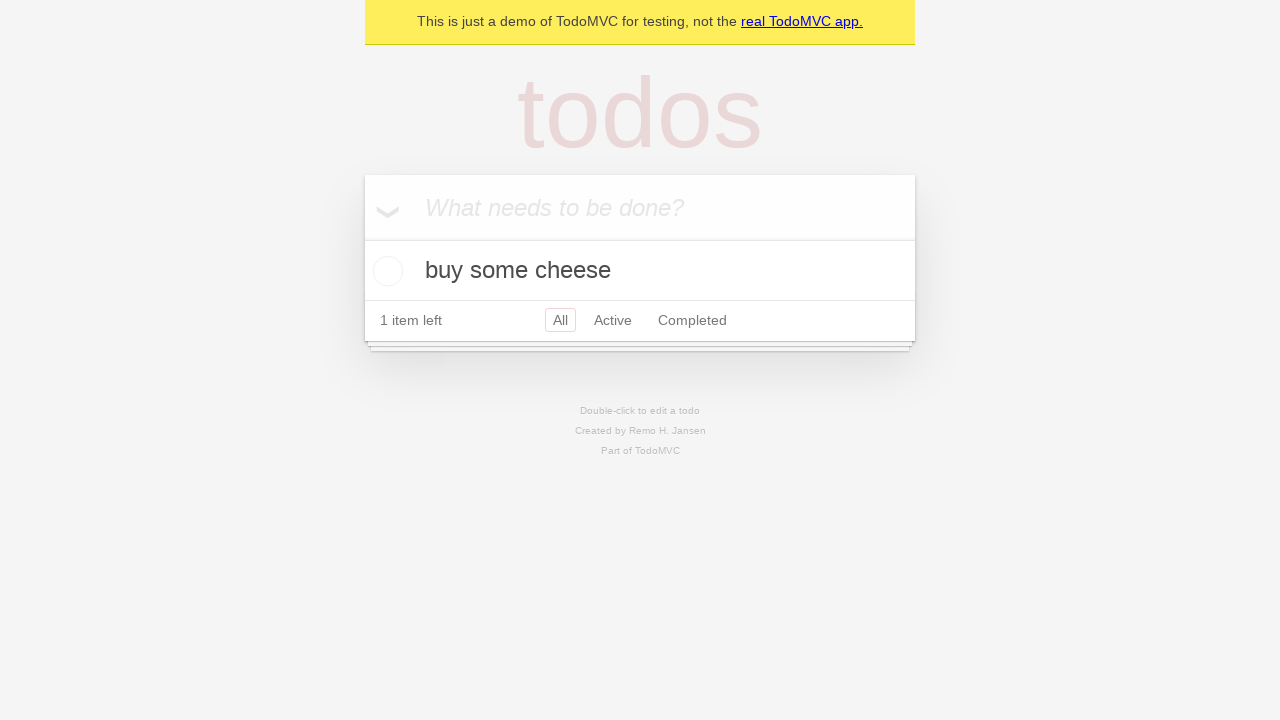

Filled new todo input with 'feed the cat' on internal:attr=[placeholder="What needs to be done?"i]
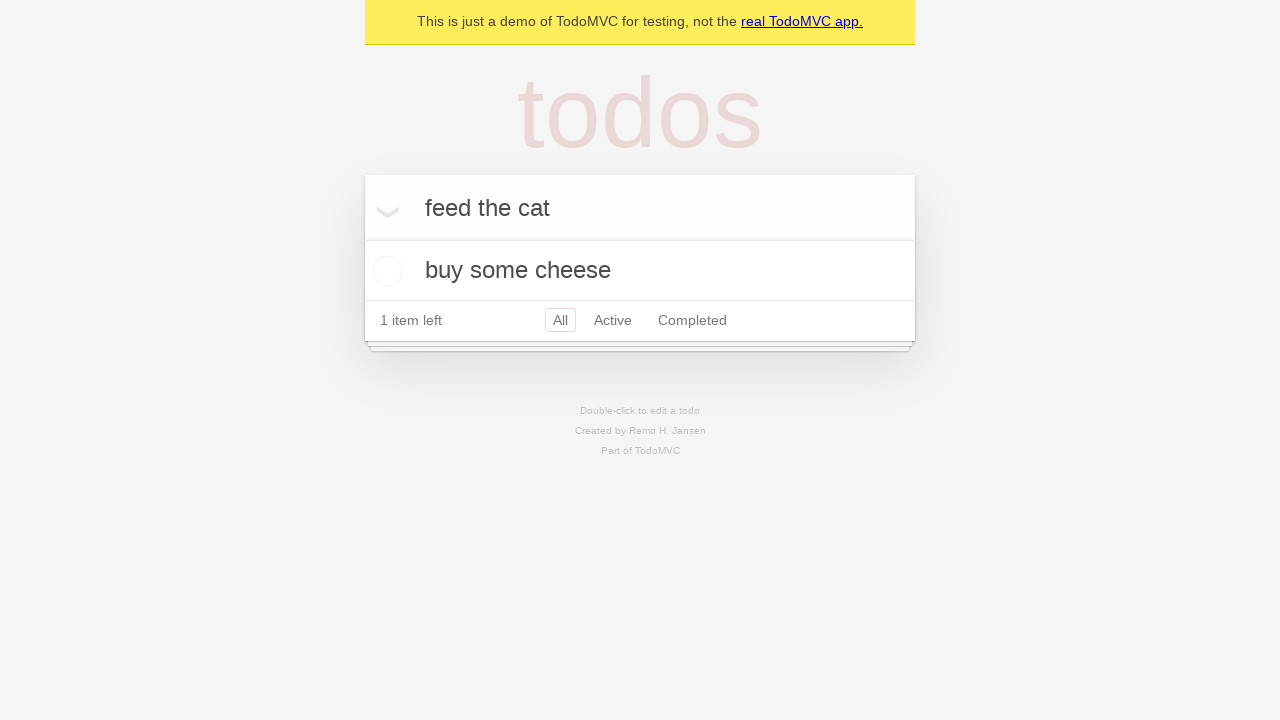

Pressed Enter to create todo 'feed the cat' on internal:attr=[placeholder="What needs to be done?"i]
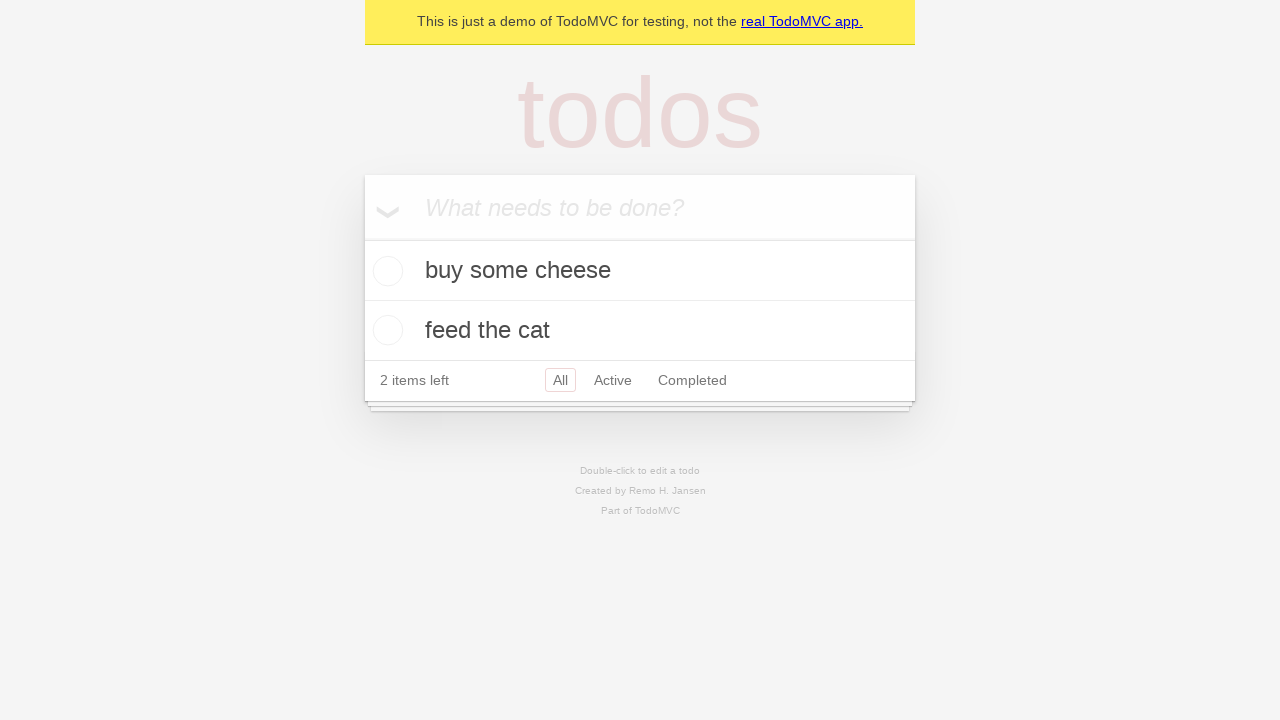

Filled new todo input with 'book a doctors appointment' on internal:attr=[placeholder="What needs to be done?"i]
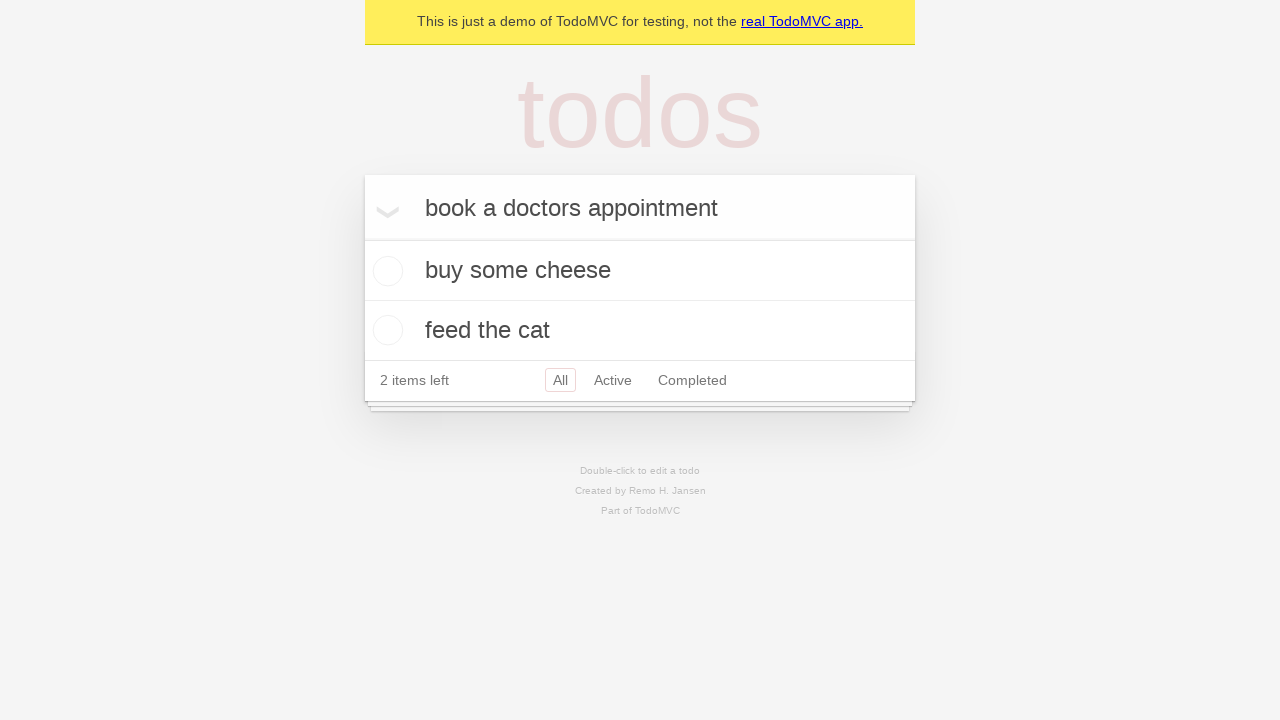

Pressed Enter to create todo 'book a doctors appointment' on internal:attr=[placeholder="What needs to be done?"i]
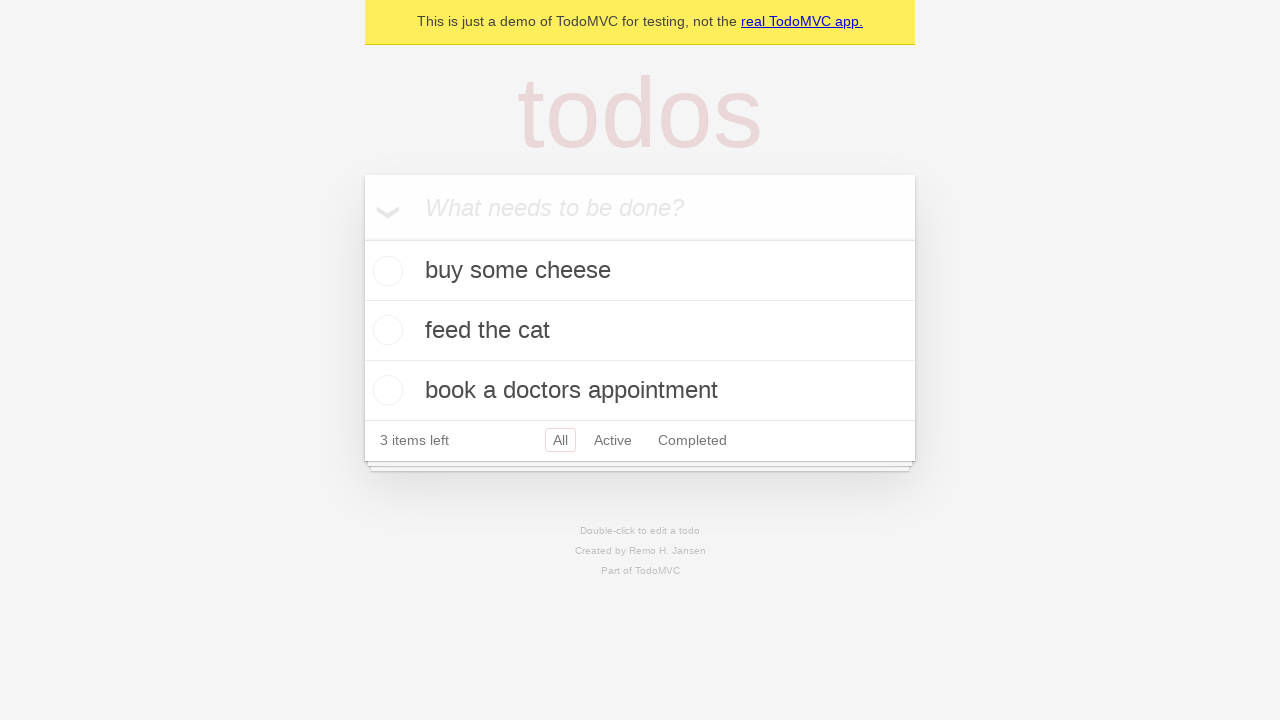

Located all todo items
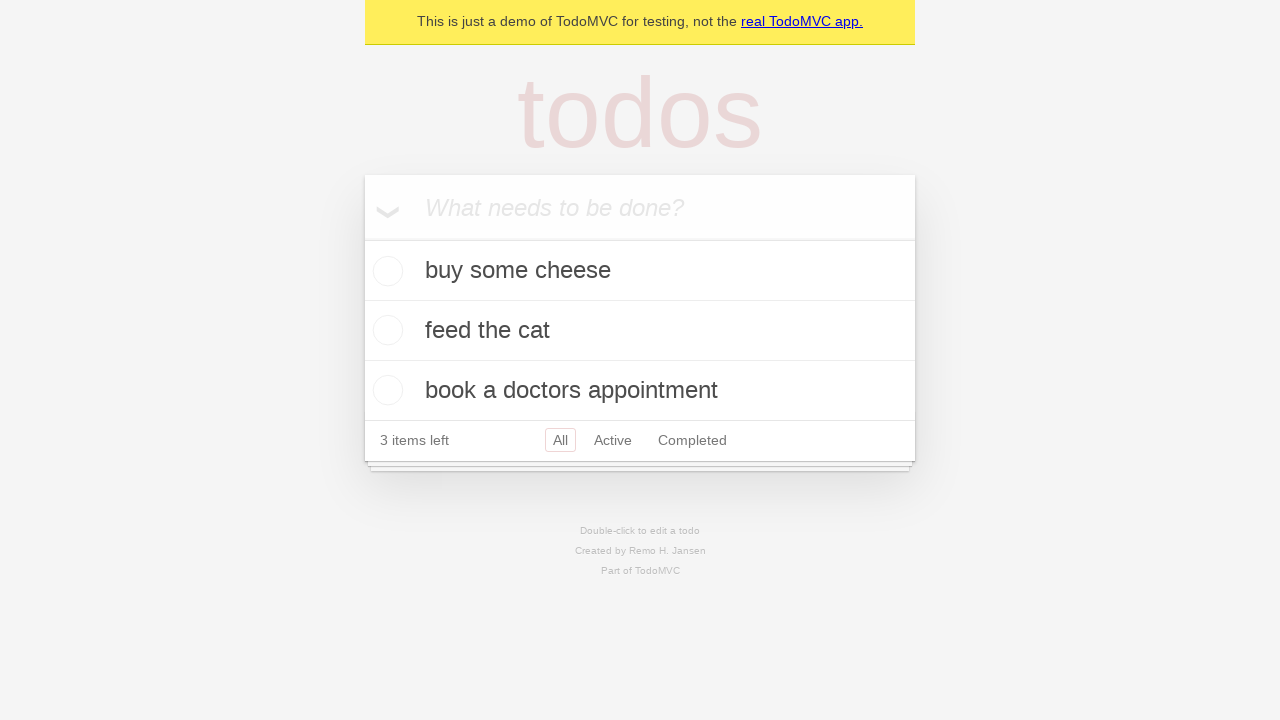

Double-clicked second todo item to enter edit mode at (640, 331) on internal:testid=[data-testid="todo-item"s] >> nth=1
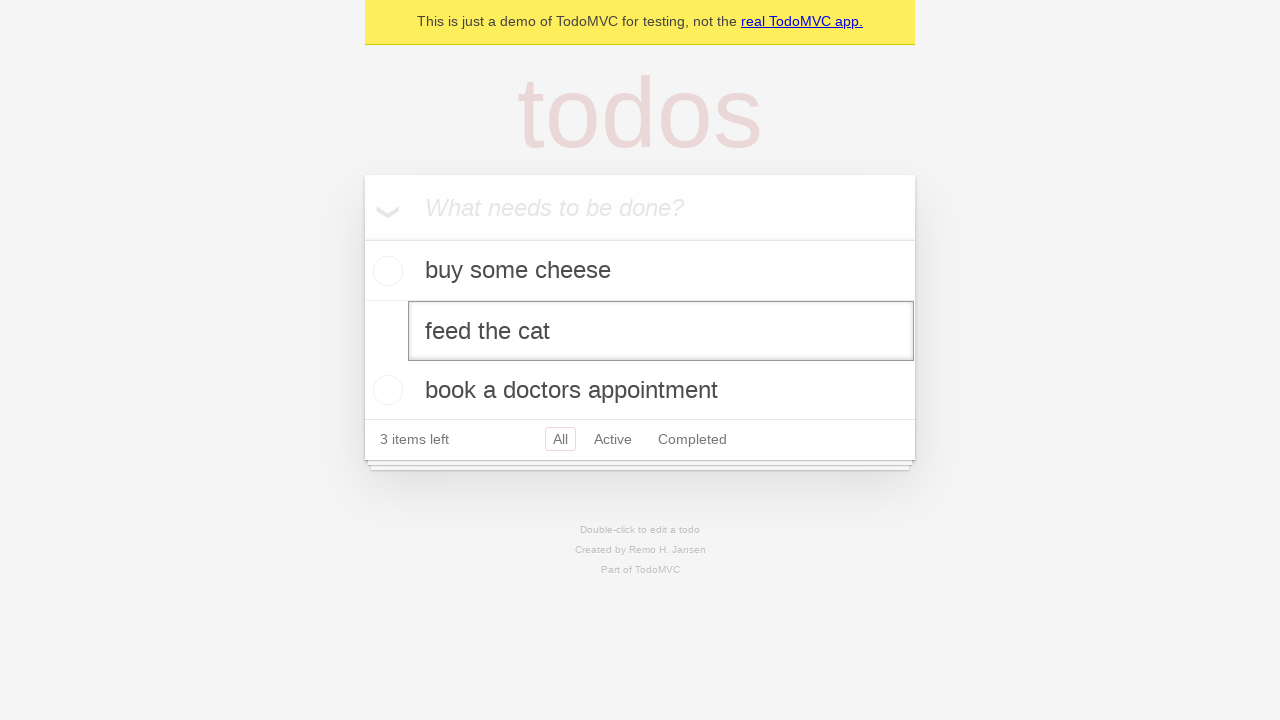

Filled edit textbox with 'buy some sausages' on internal:testid=[data-testid="todo-item"s] >> nth=1 >> internal:role=textbox[nam
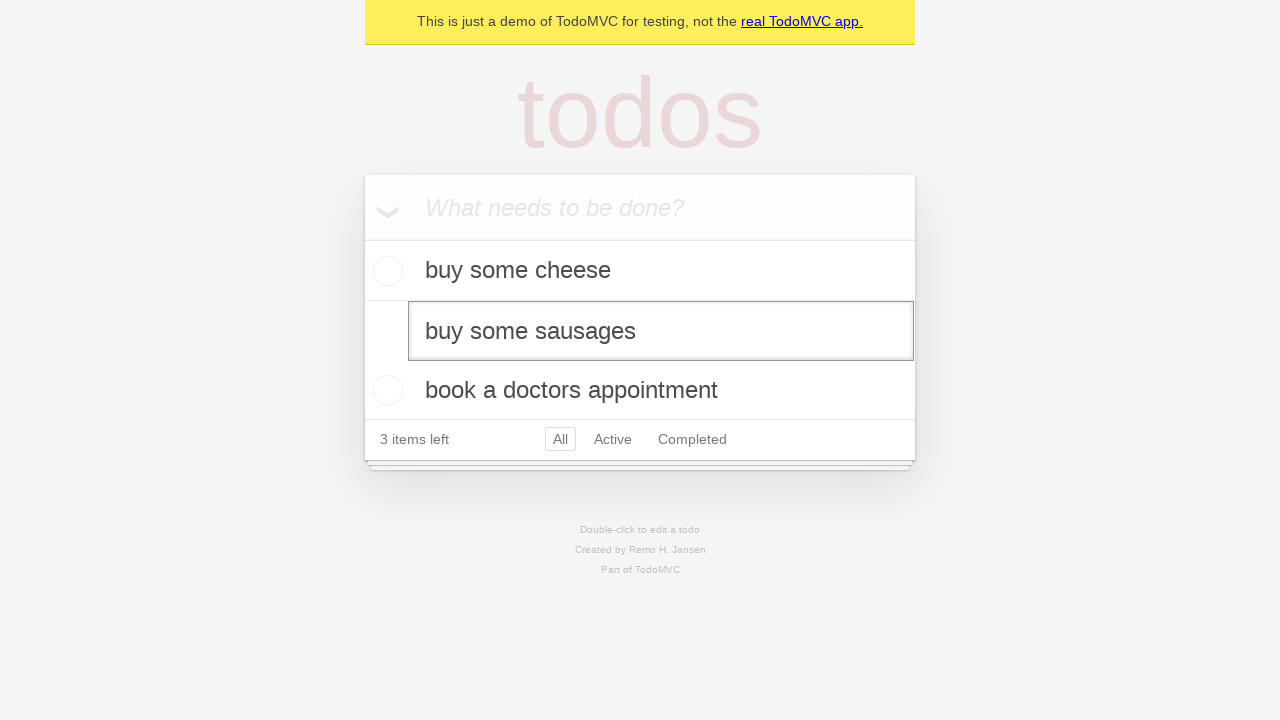

Pressed Escape to cancel the edit on internal:testid=[data-testid="todo-item"s] >> nth=1 >> internal:role=textbox[nam
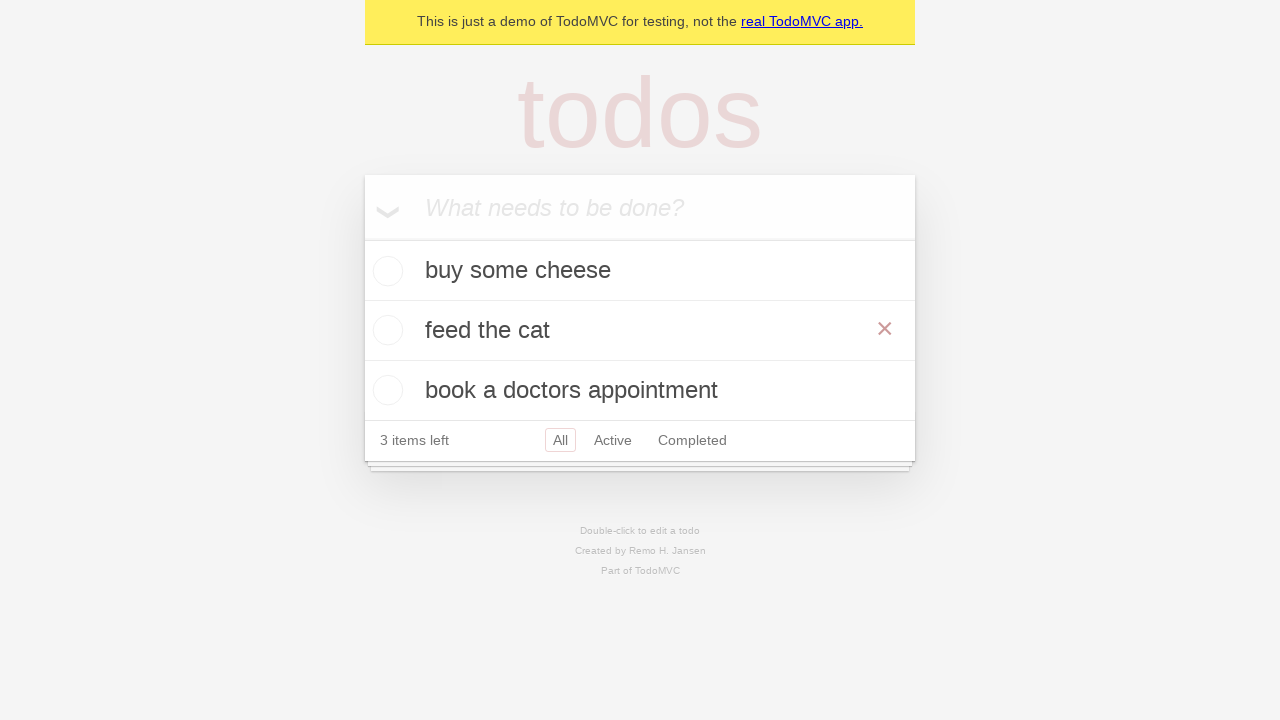

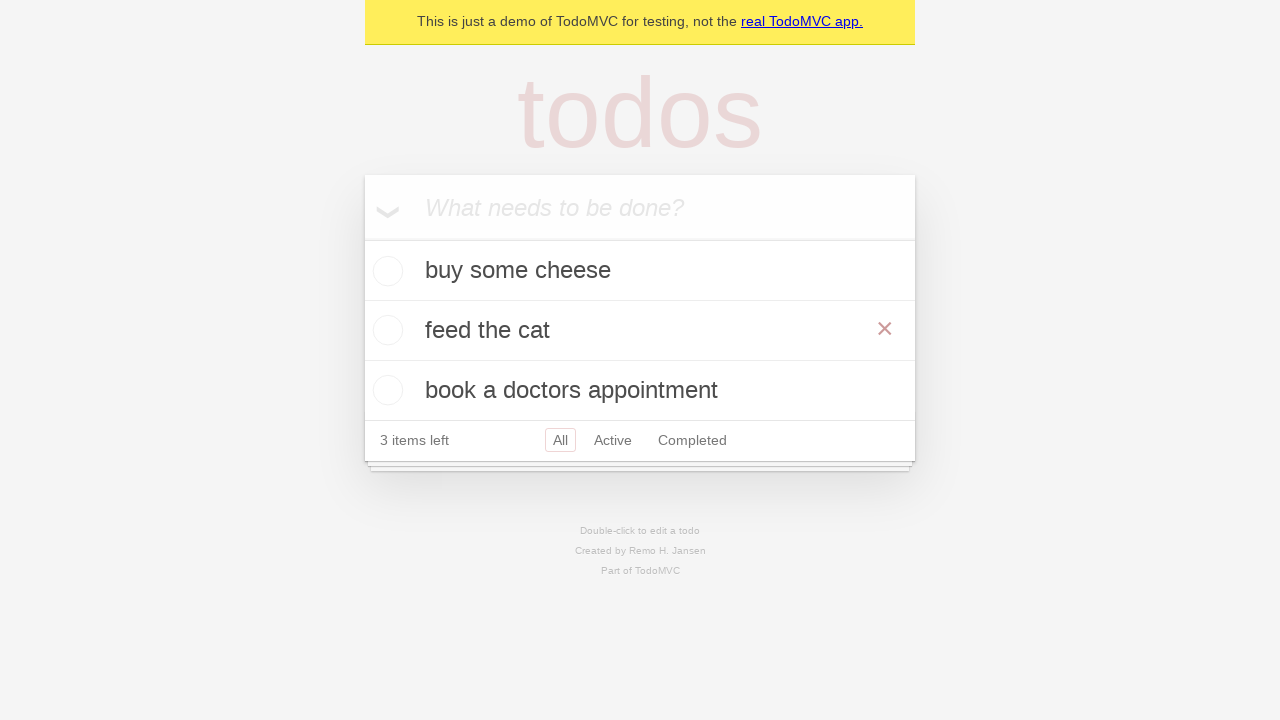